Tests XPath selector functionality by locating and filling an input field within a specific div element

Starting URL: https://theautomationzone.blogspot.com/2020/07/xpath-practice.html

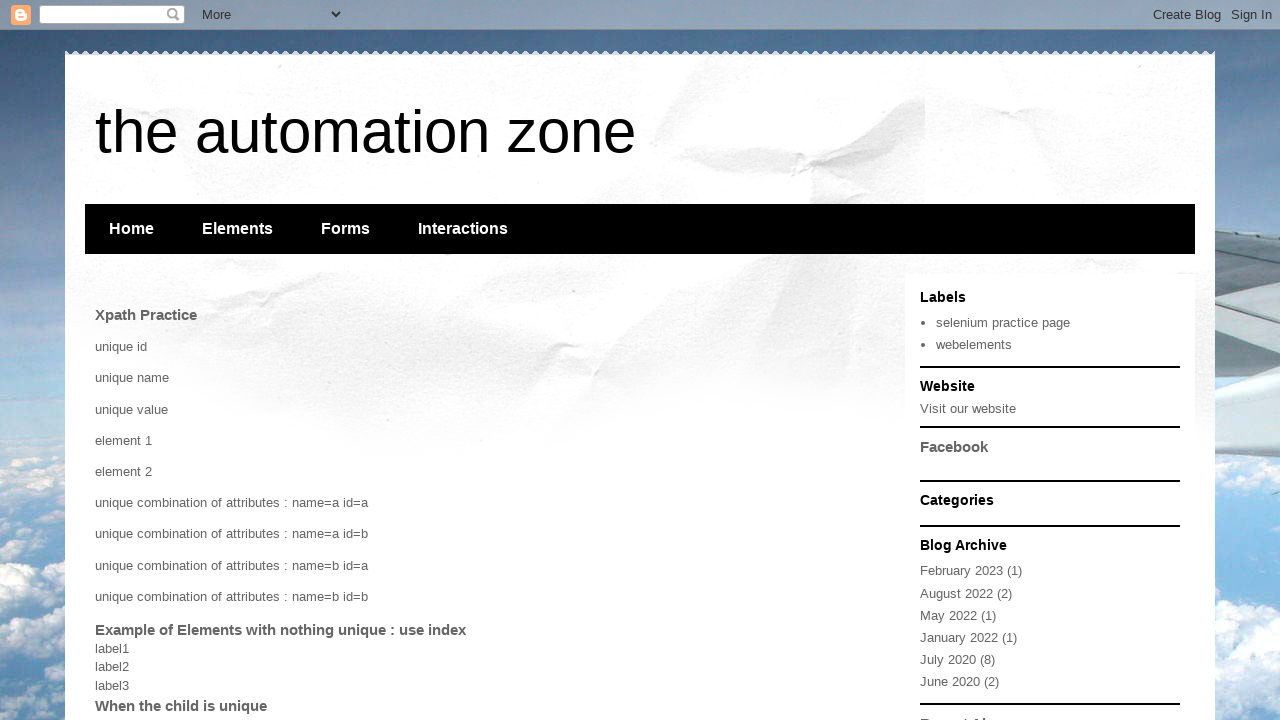

Navigated to XPath practice page
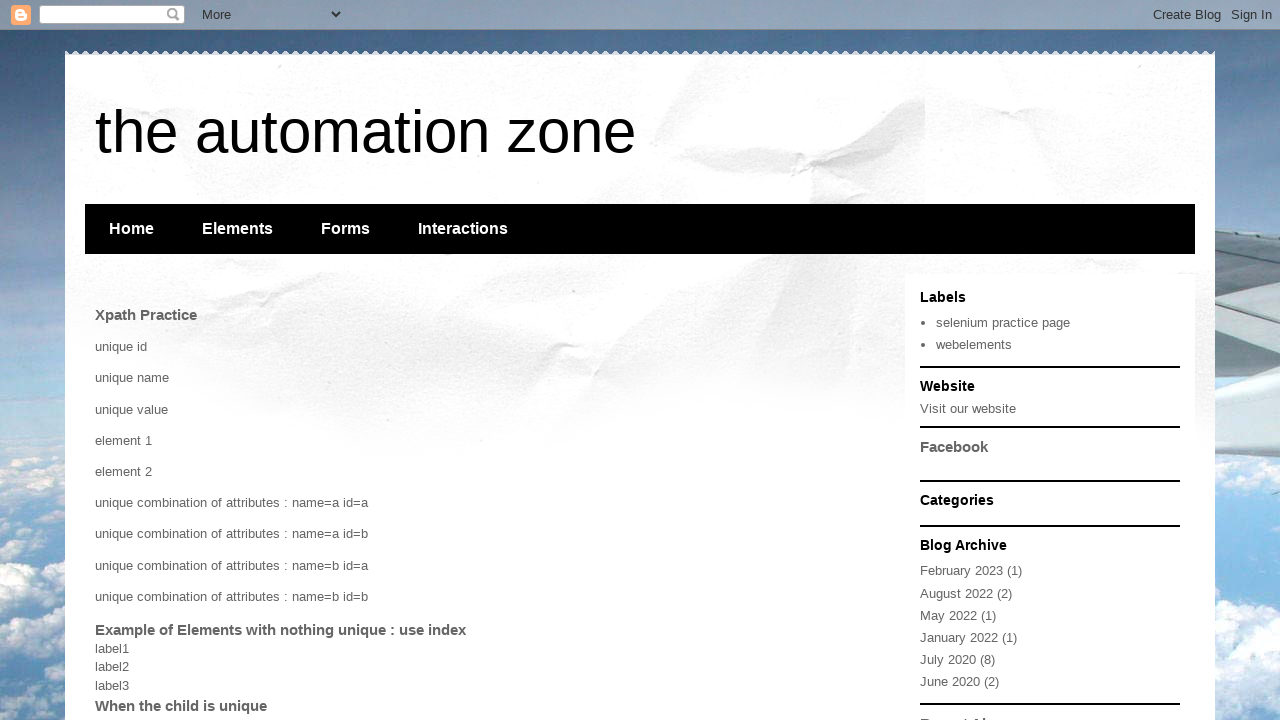

Found input field within divB using XPath selector and filled with 'Hello POPS' on //div[@id='divB']//input
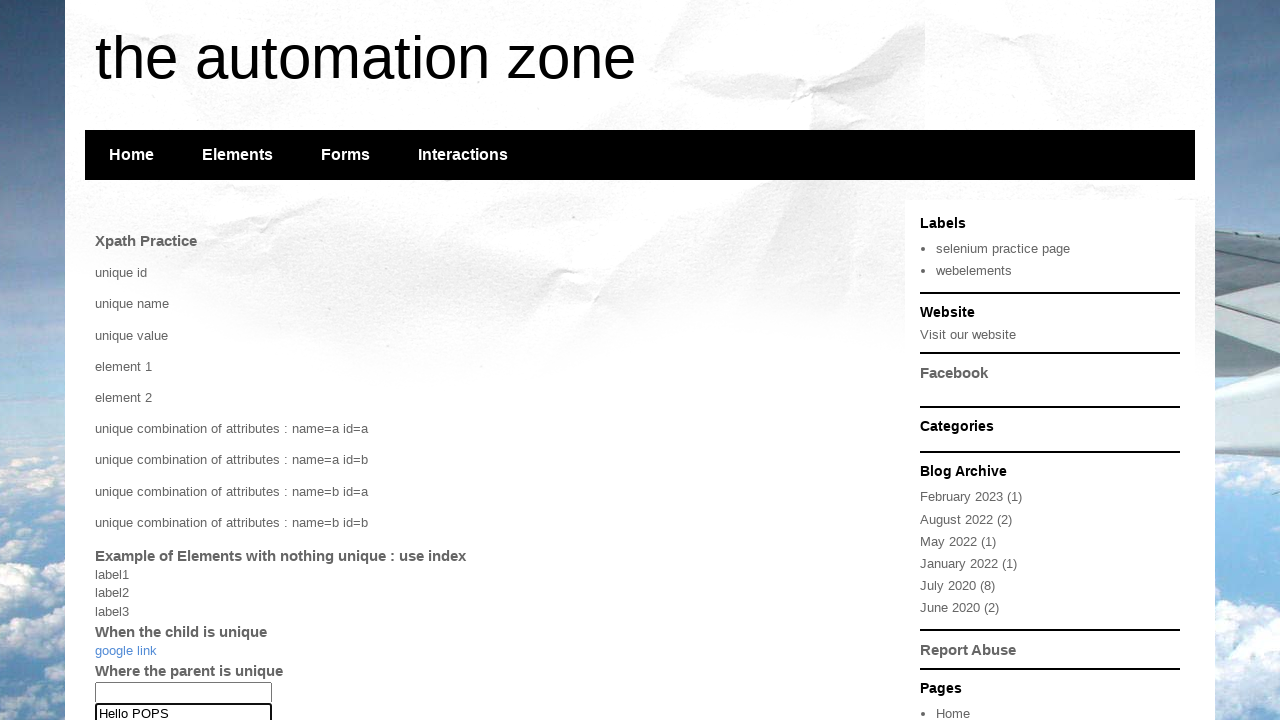

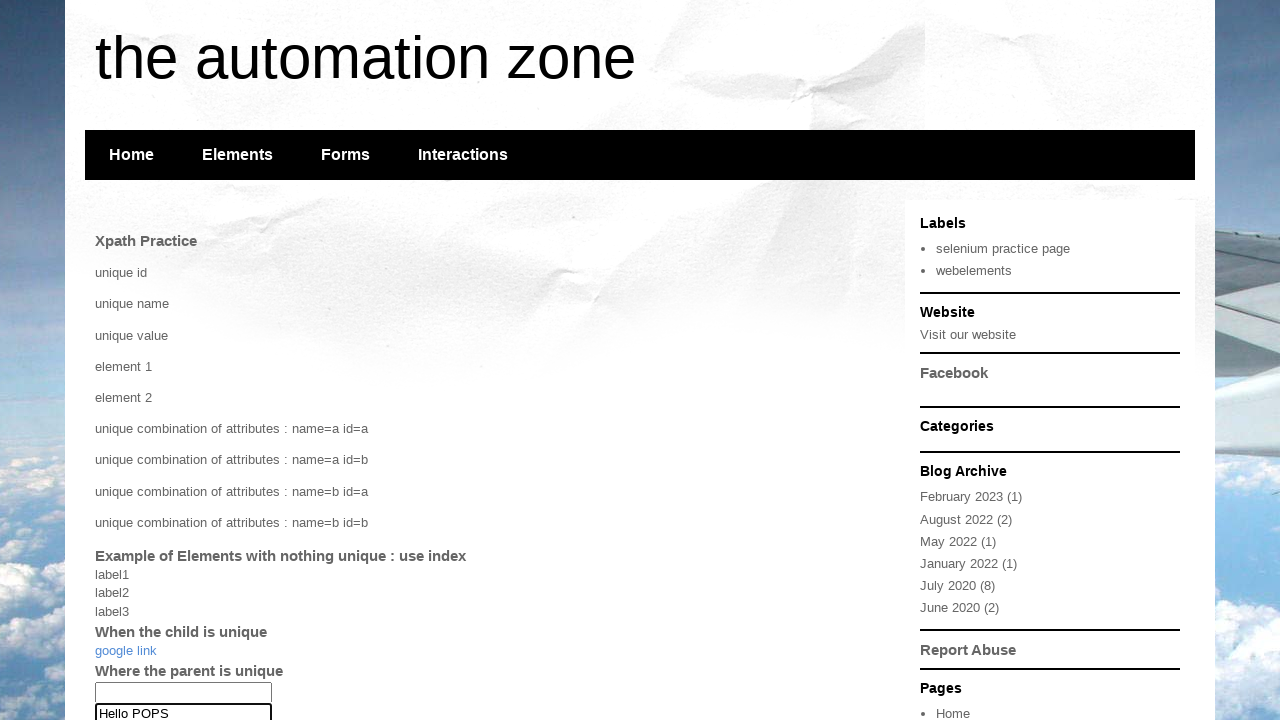